Tests web table functionality on DemoQA by deleting three existing records, then opening the add new record form and filling in first name, last name, and email fields.

Starting URL: https://demoqa.com/webtables

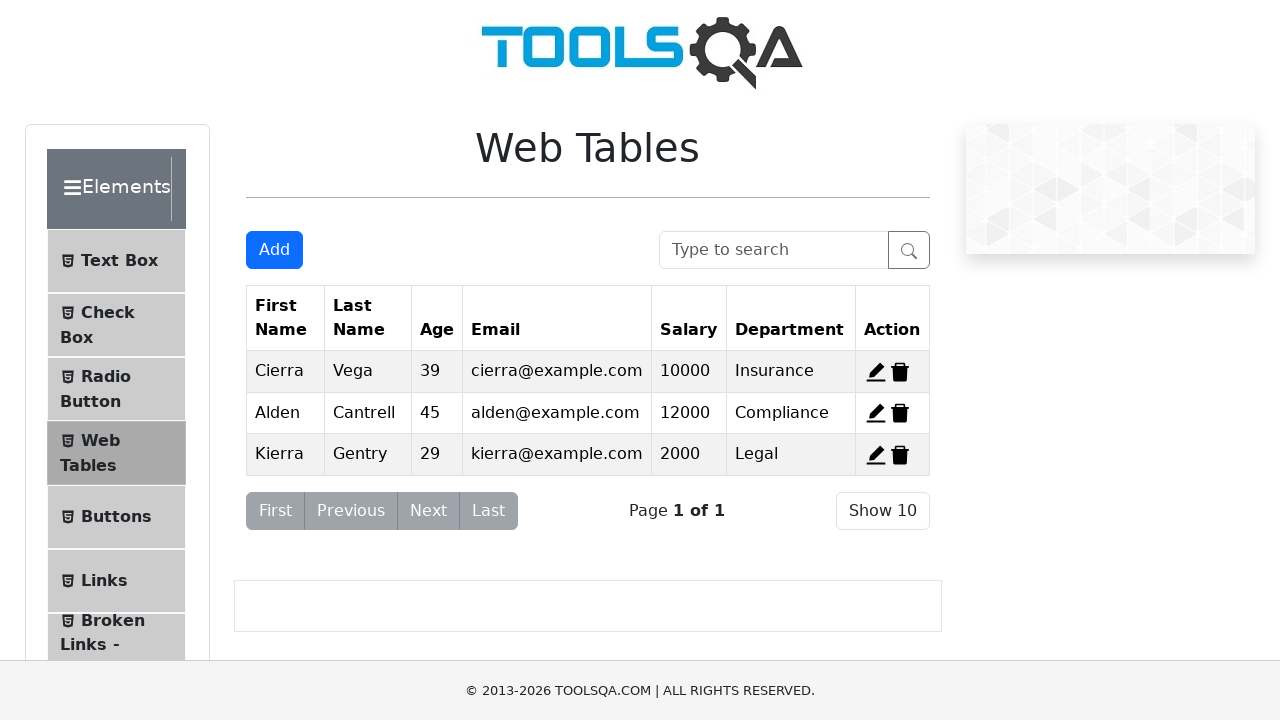

Deleted the first record at (900, 372) on span[id='delete-record-1']
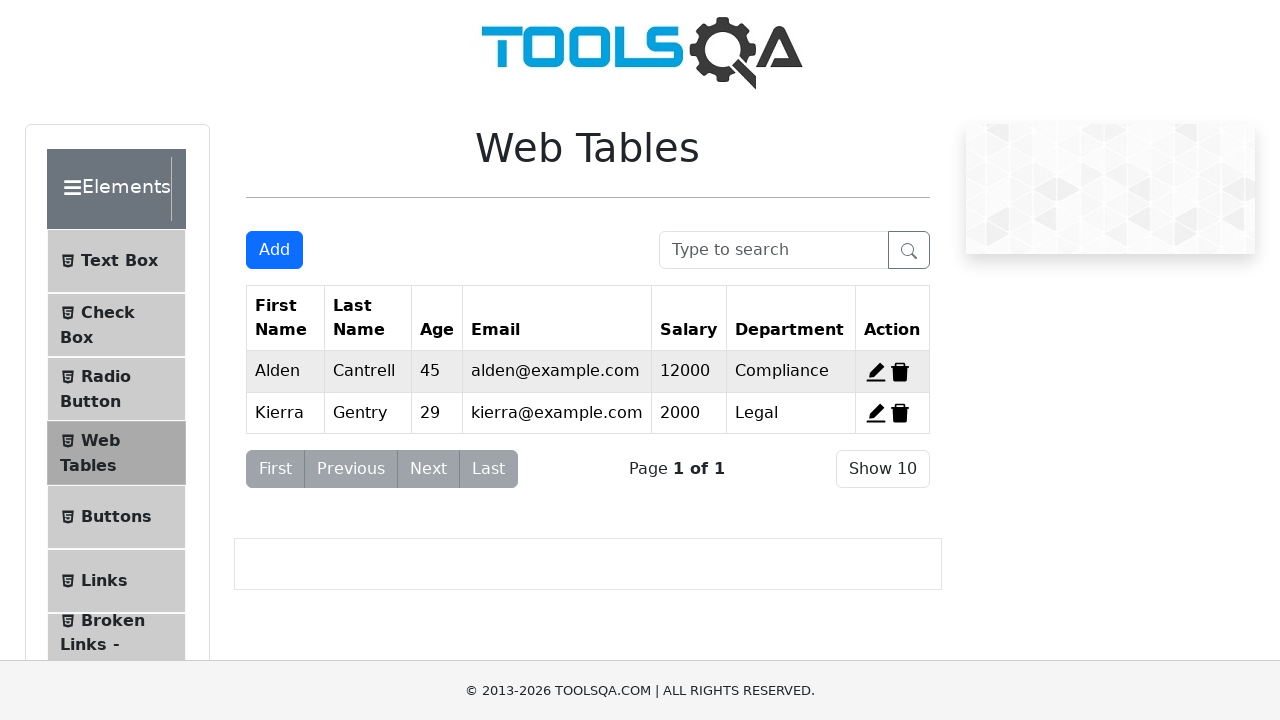

Deleted the second record at (900, 372) on span[id='delete-record-2']
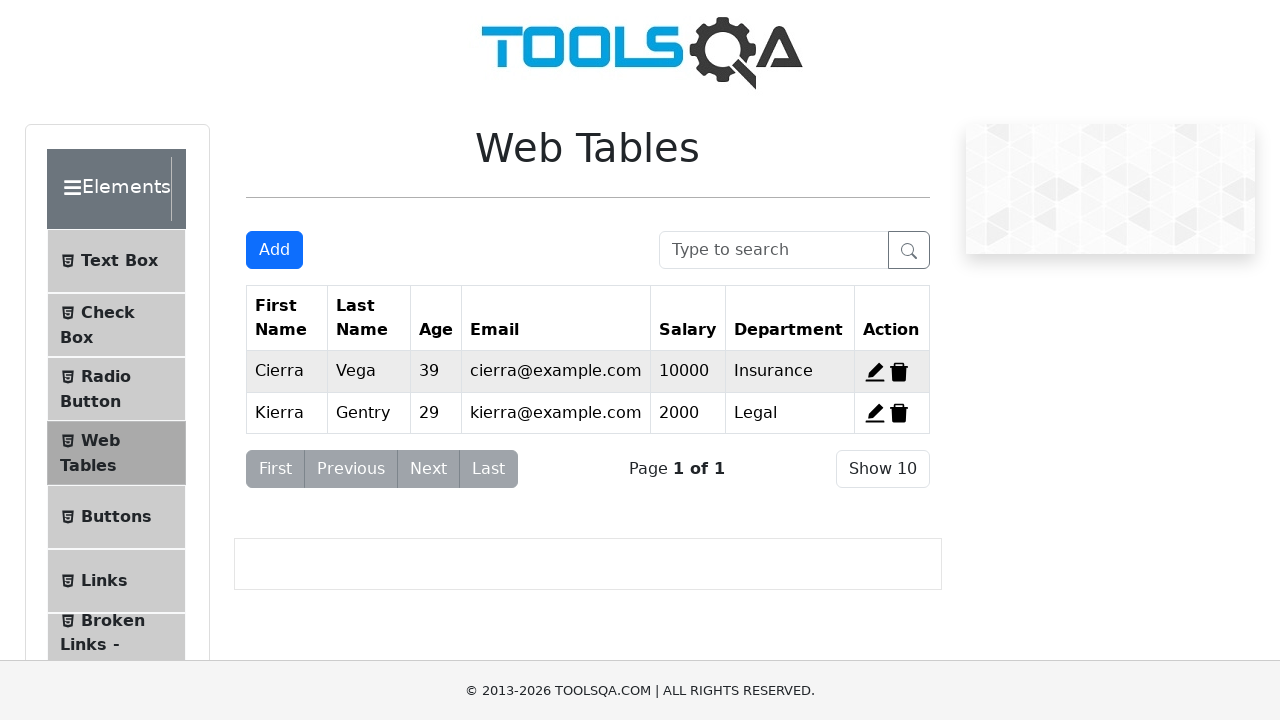

Deleted the third record at (899, 413) on span[id='delete-record-3']
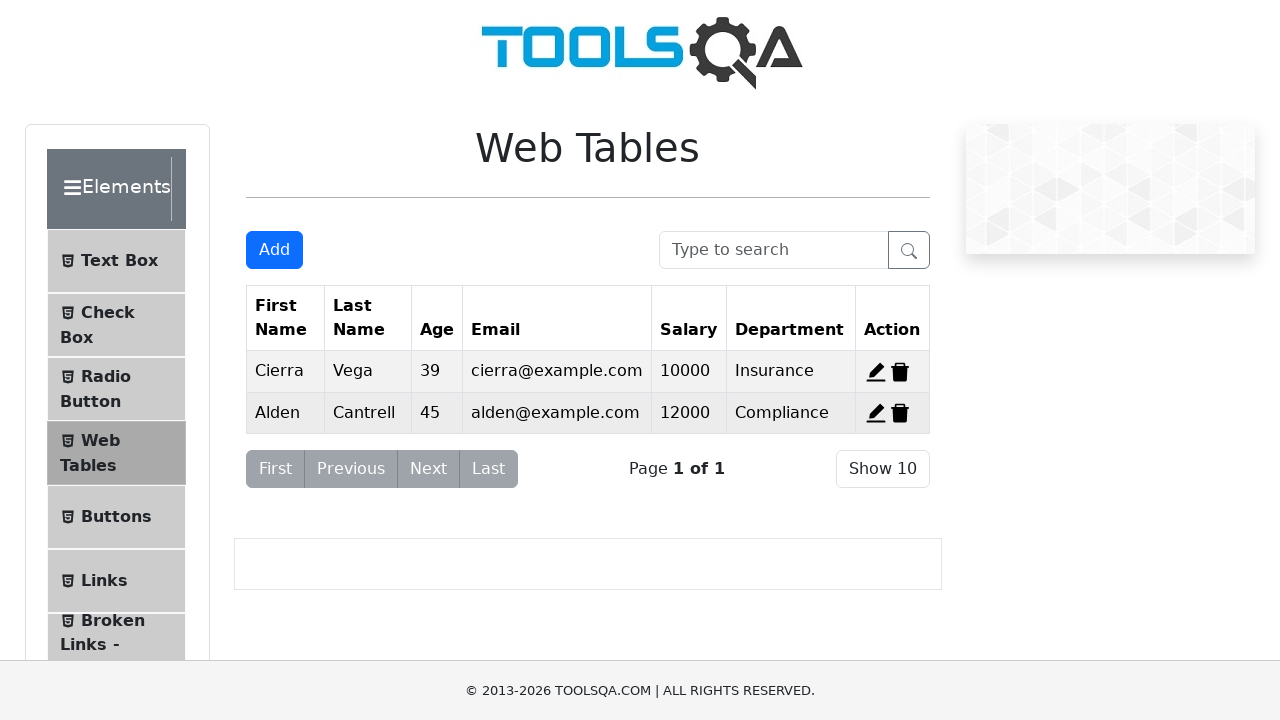

Clicked add new record button to open form modal at (274, 250) on button[id='addNewRecordButton']
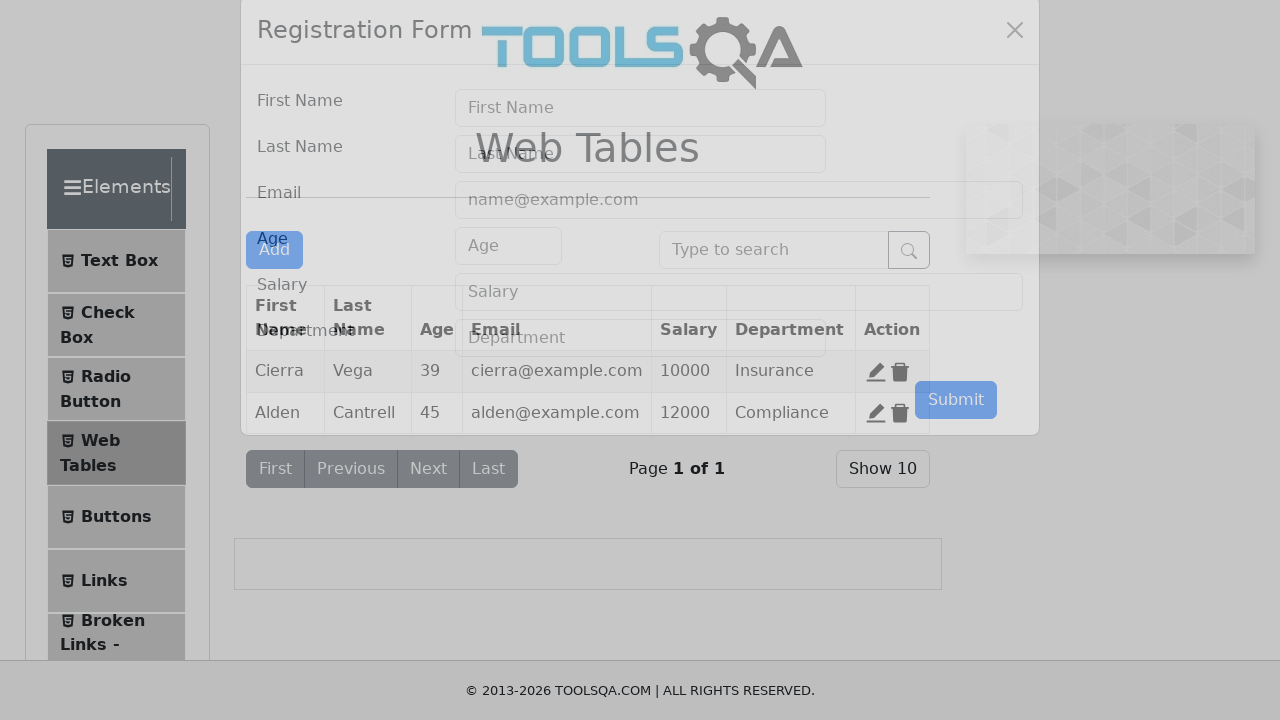

Modal form appeared with First Name field visible
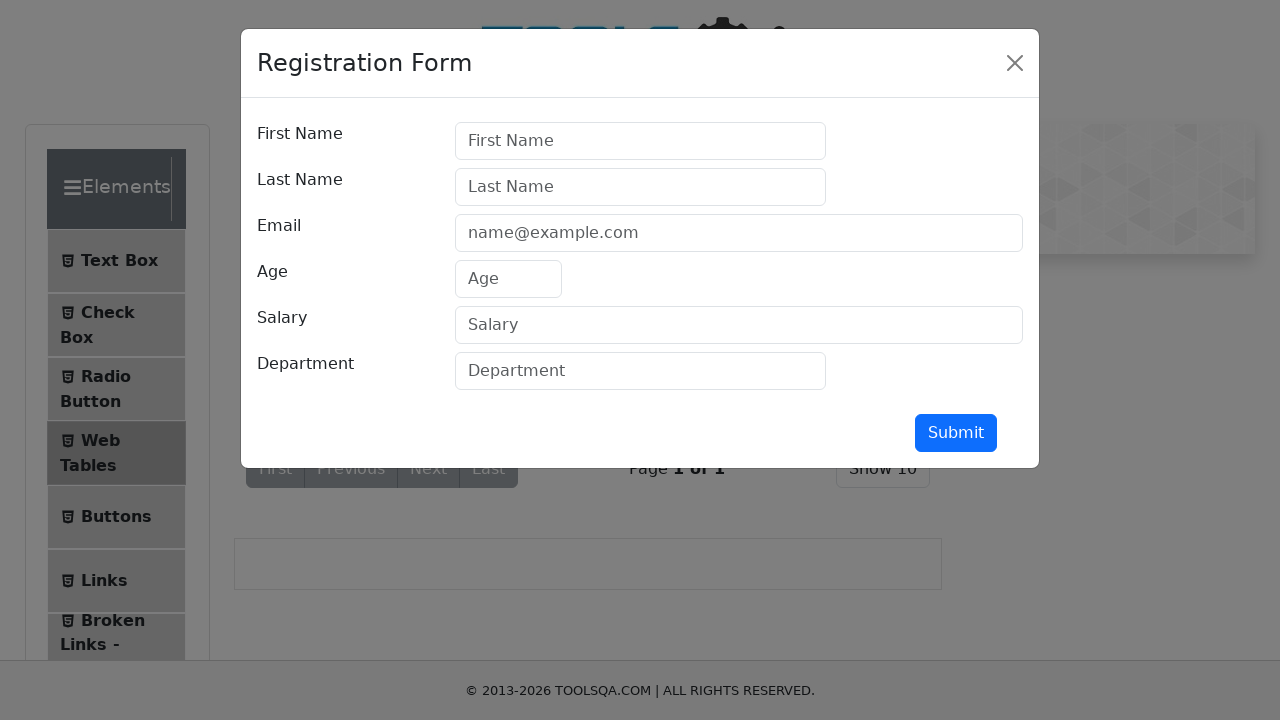

Filled in first name field with 'vijith' on input[placeholder='First Name']
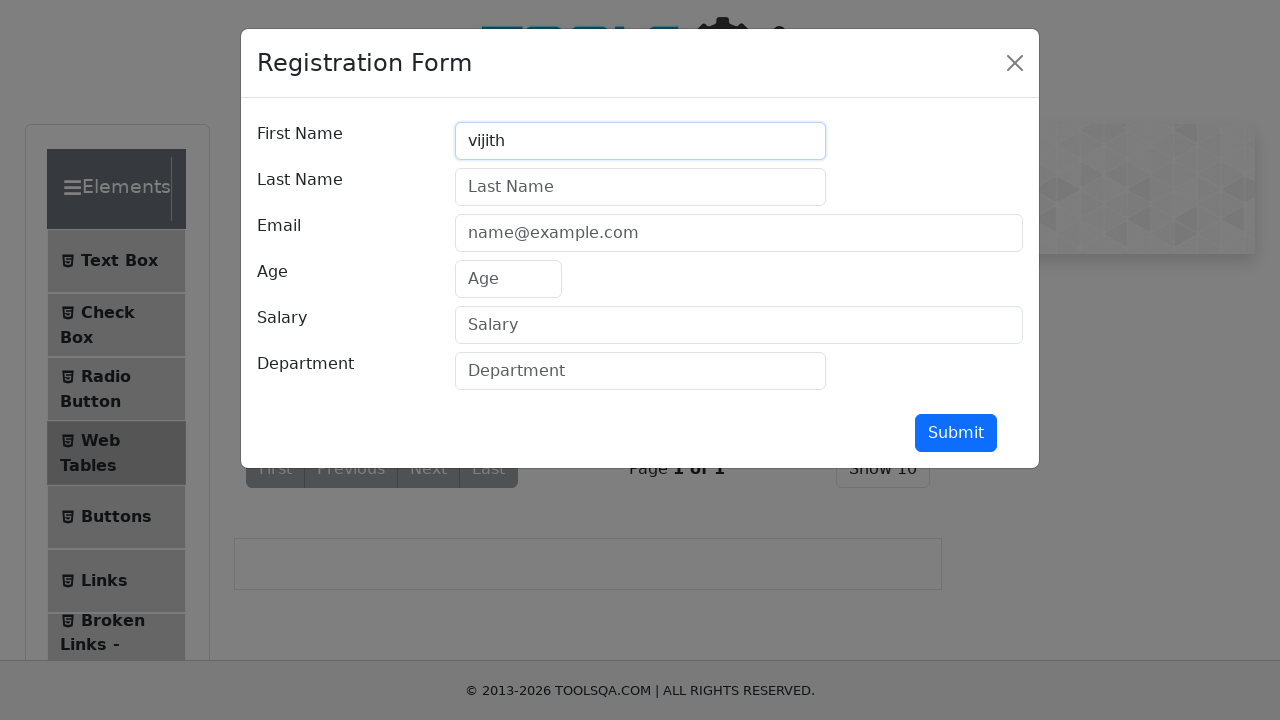

Filled in last name field with 'ajith' on input[id='lastName']
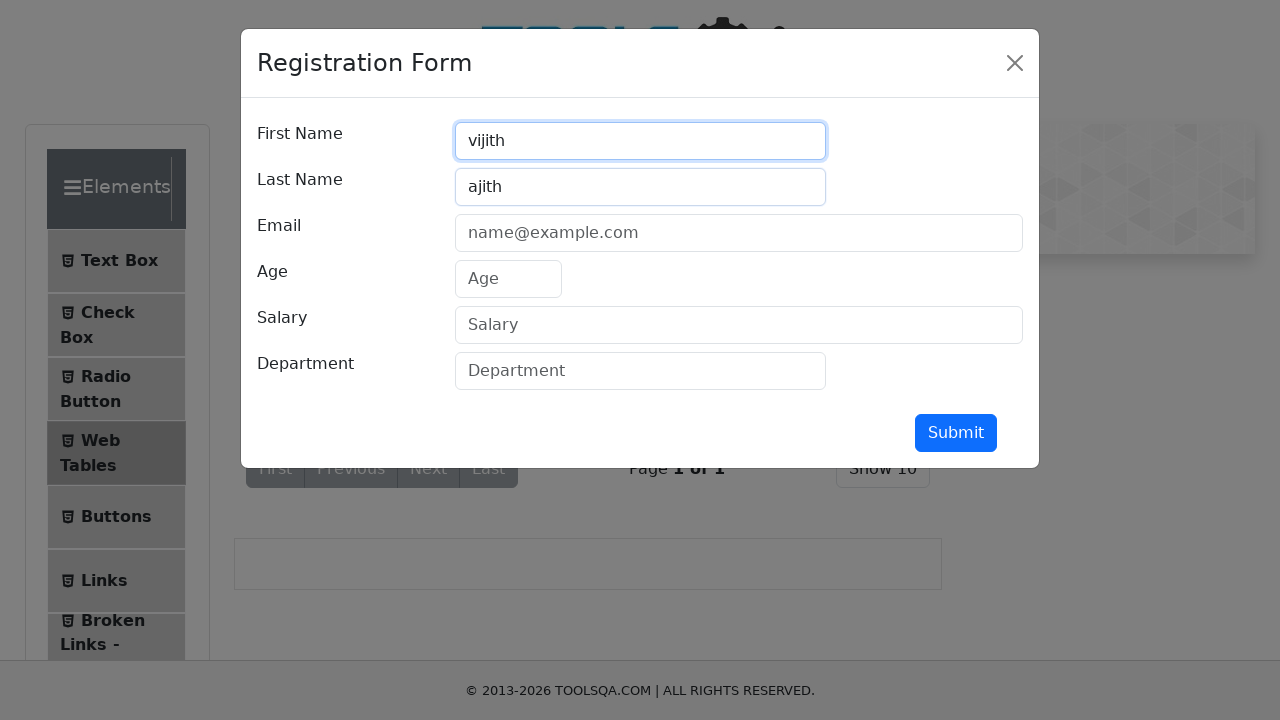

Filled in email field with 'basavaraj18ee006@gmail.com' on input[id='userEmail']
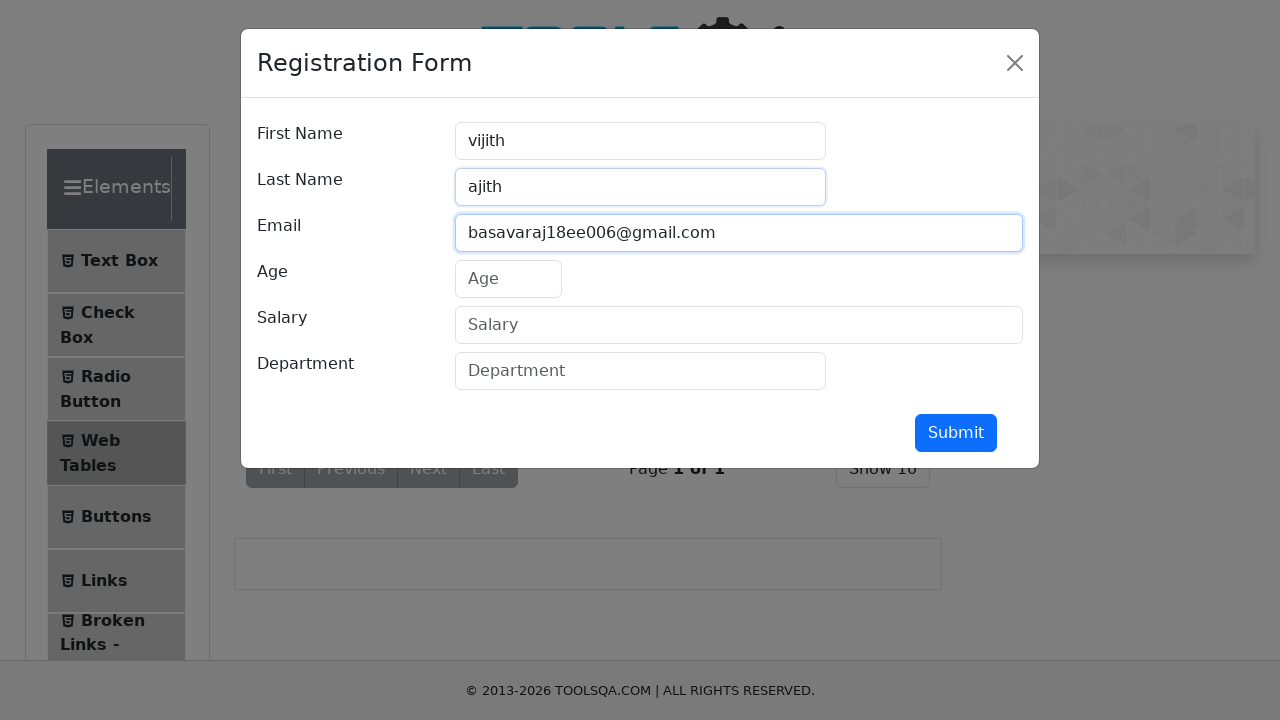

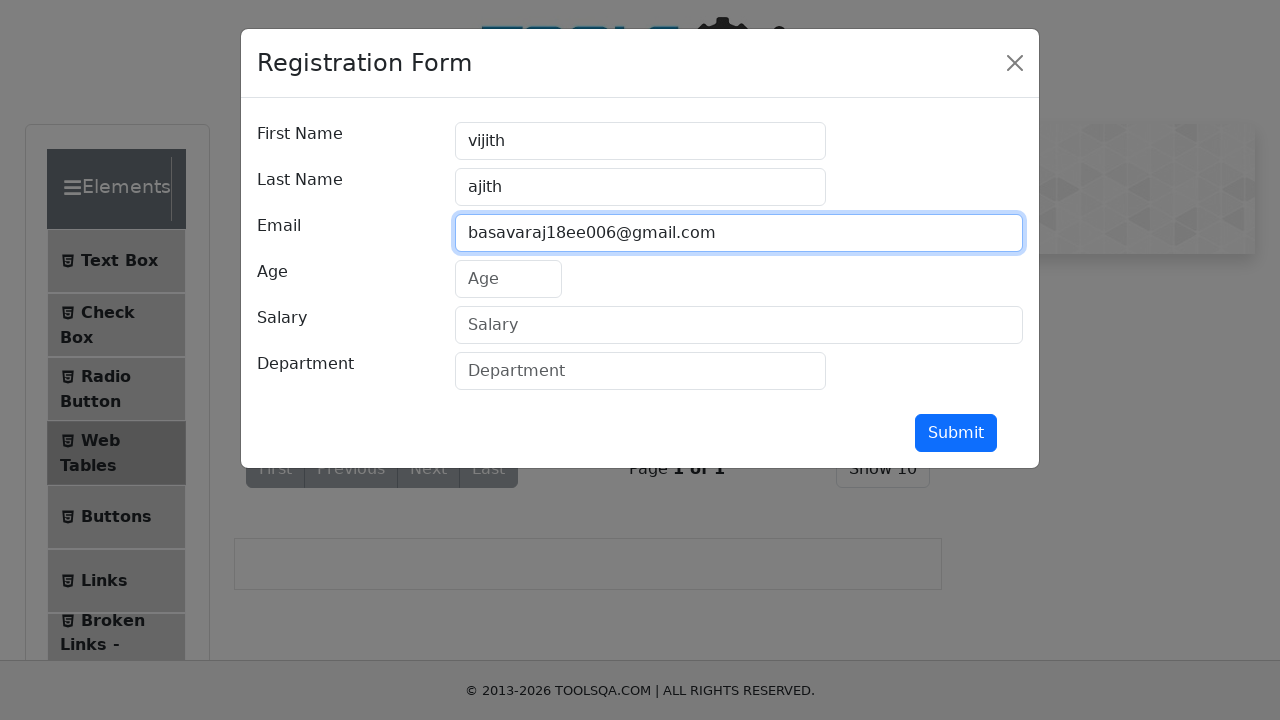